Navigates to SpiceJet website and takes a screenshot of the page

Starting URL: https://spicejet.com

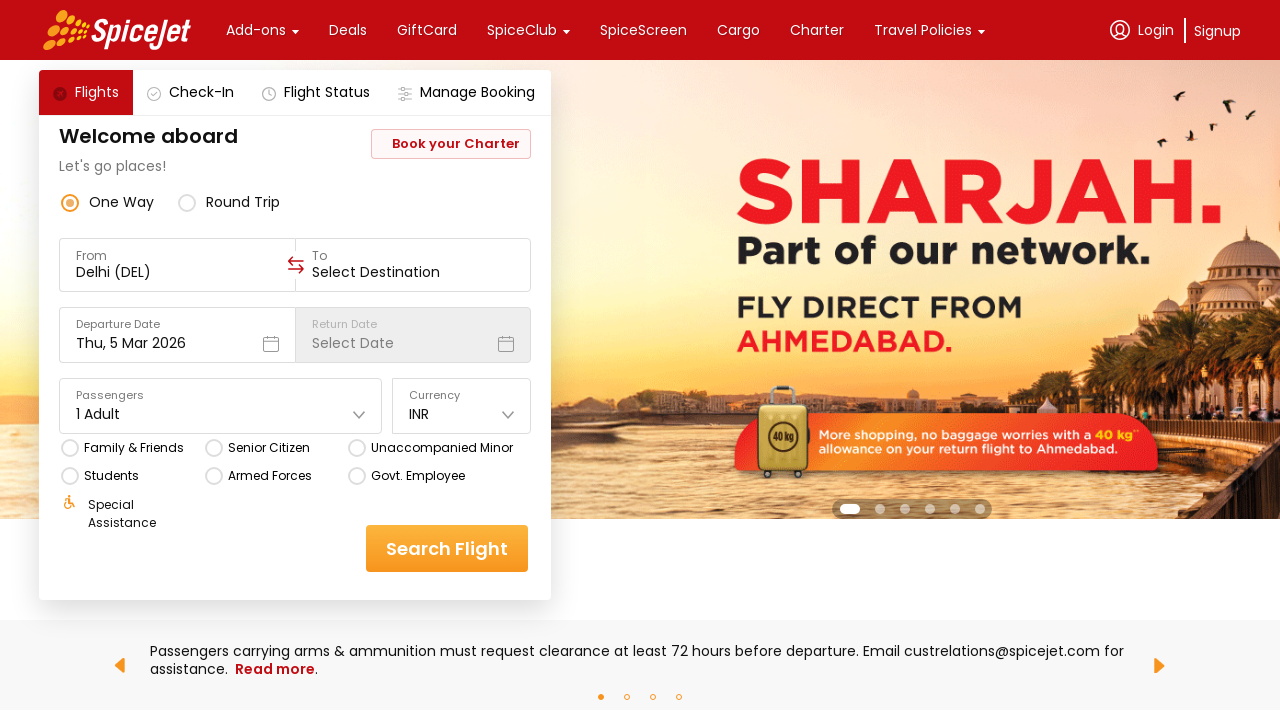

Waited for page to reach networkidle state
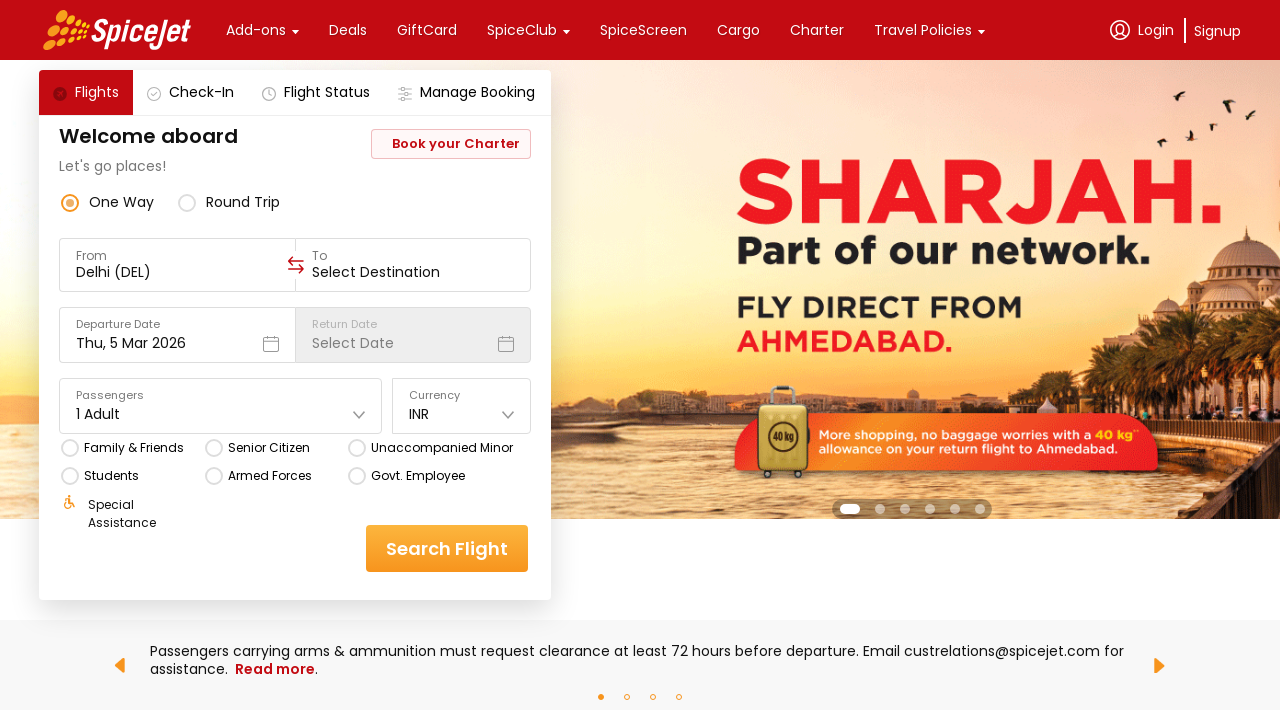

Waited 2 seconds for page to fully render
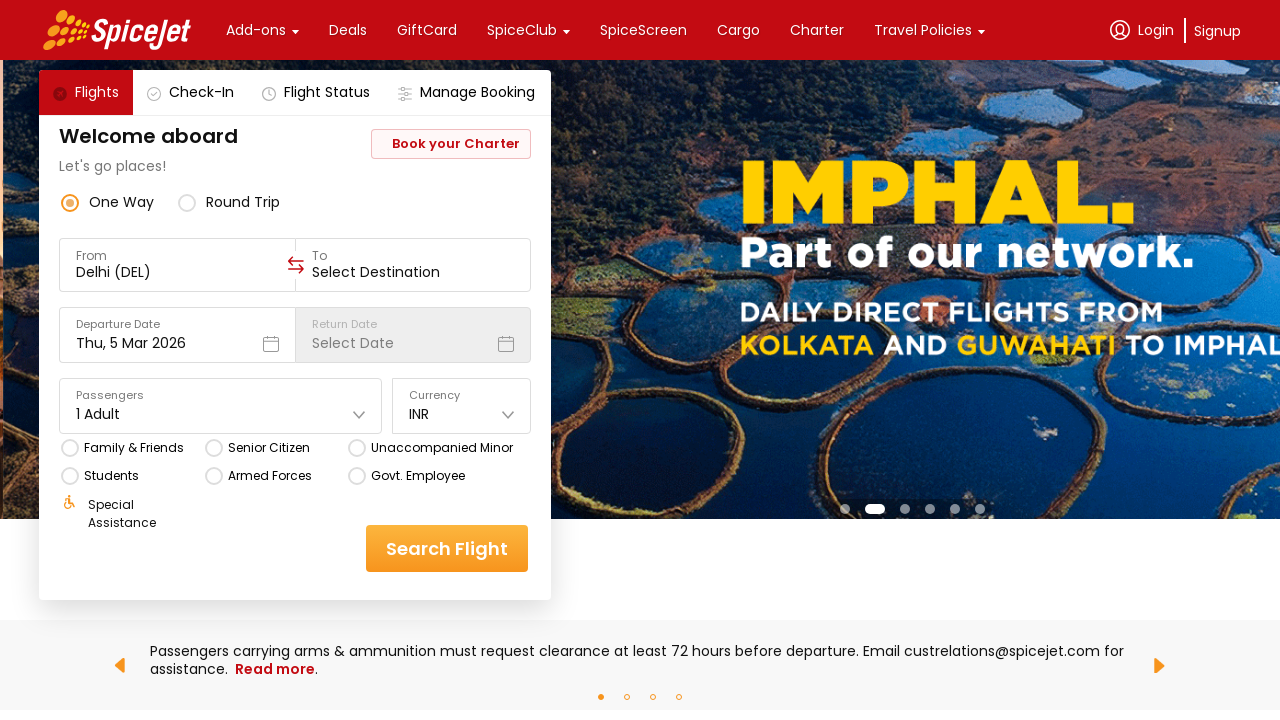

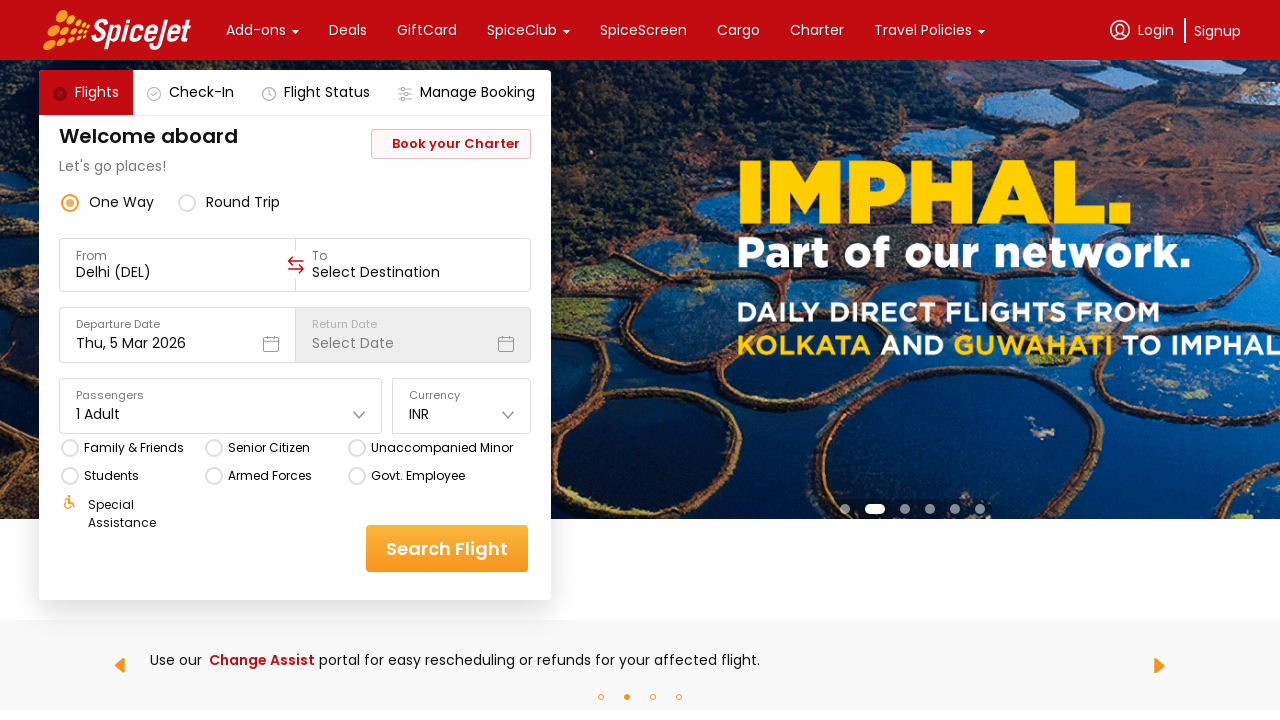